Fills out a comprehensive input form with various fields including name, email, password, company, address, and location details

Starting URL: https://www.lambdatest.com/selenium-playground/input-form-demo

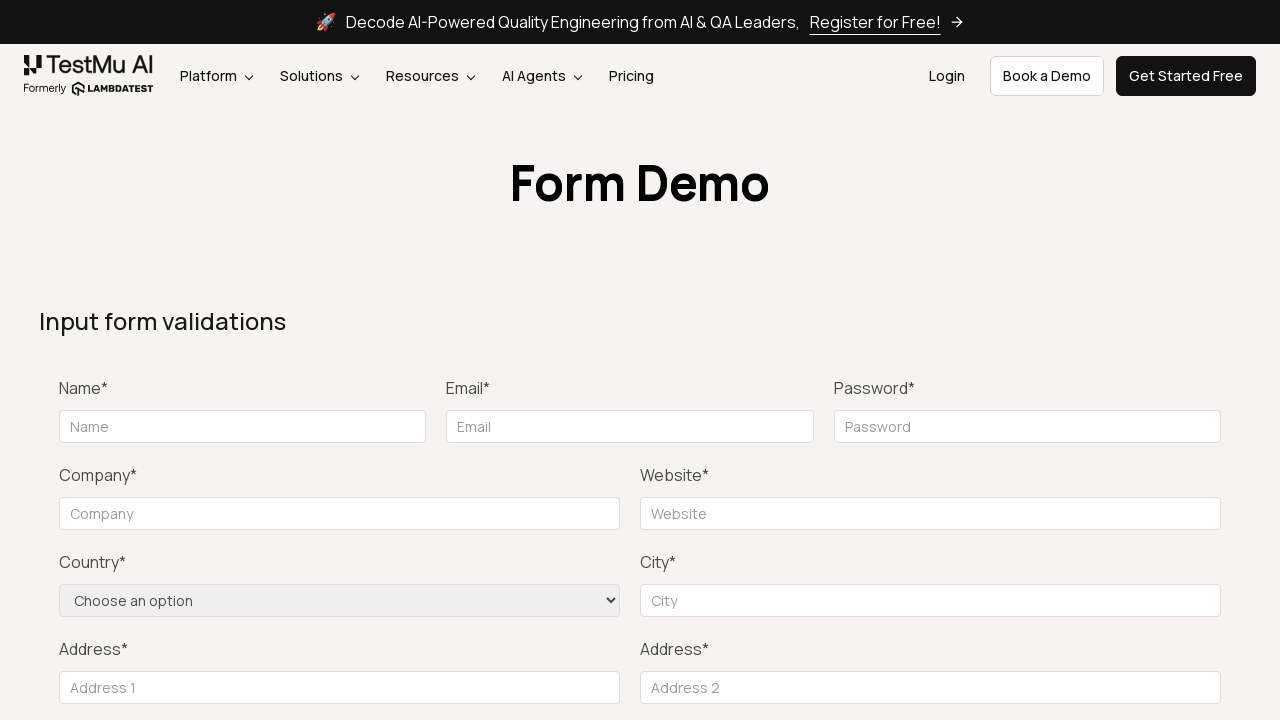

Filled name field with 'Dasha' on #name
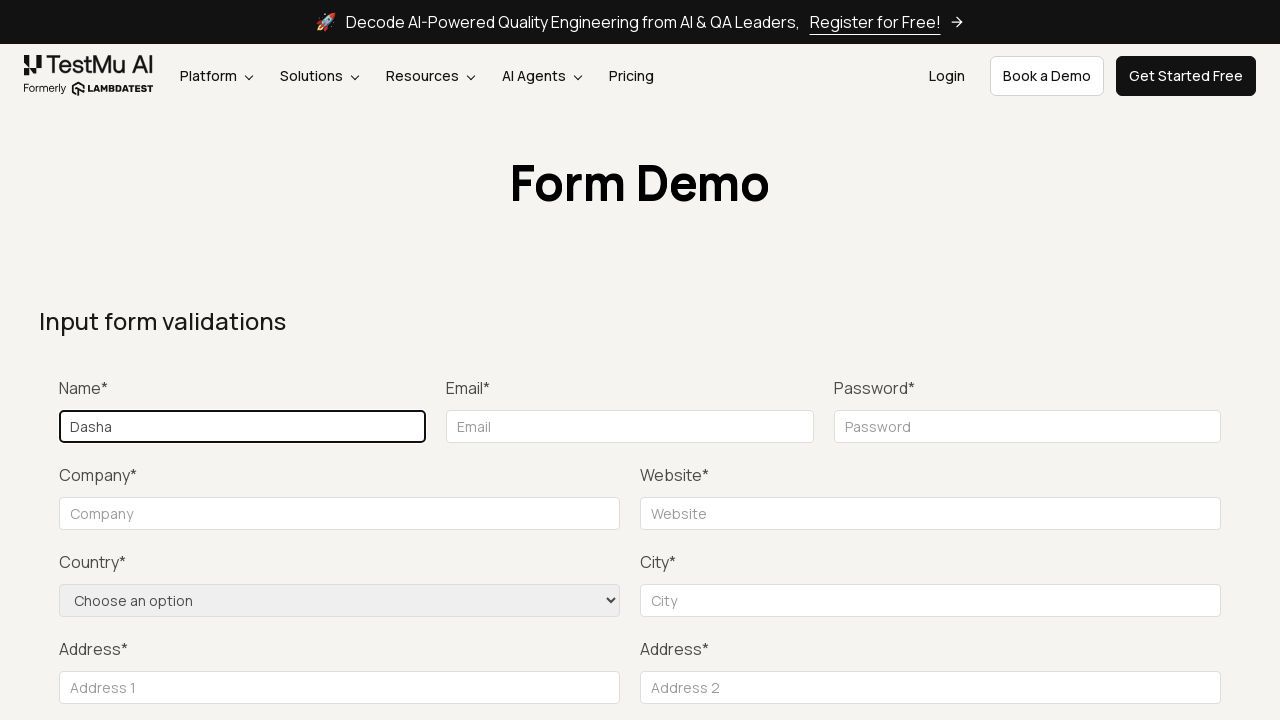

Filled email field with 'testExample@gmail.com' using sequential typing
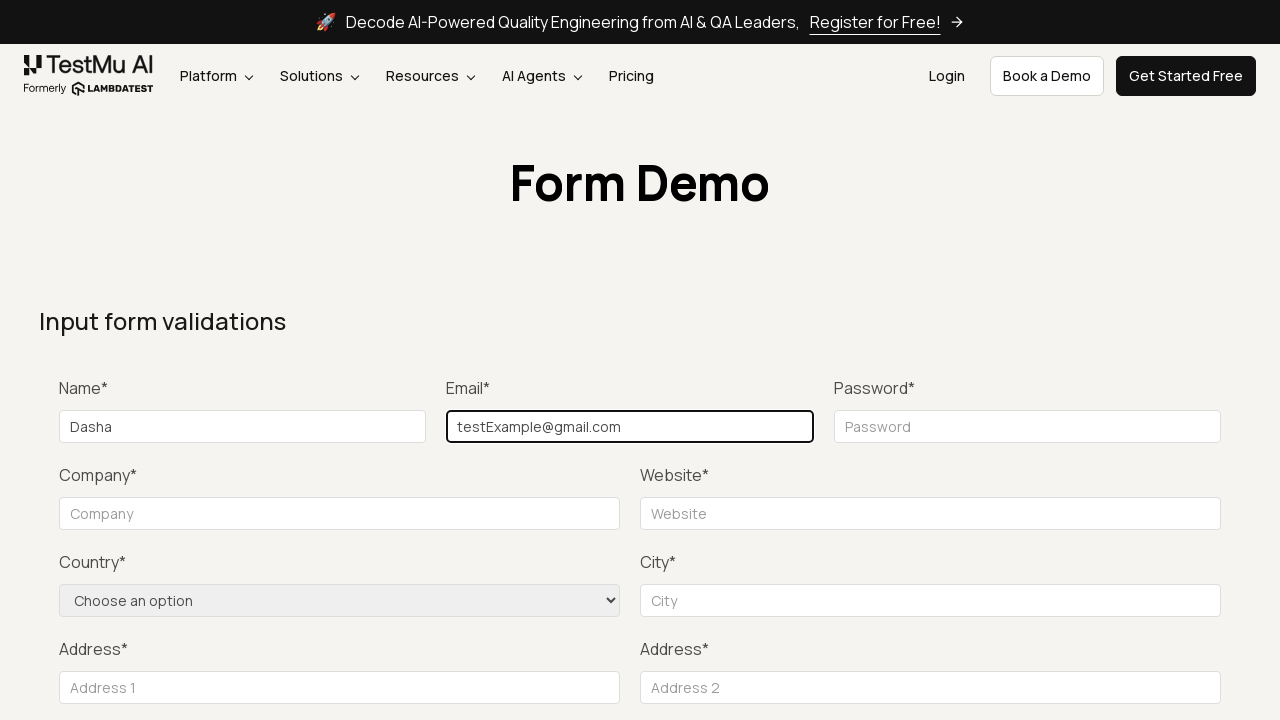

Filled password field with 'testpassword' on [placeholder="Password"]
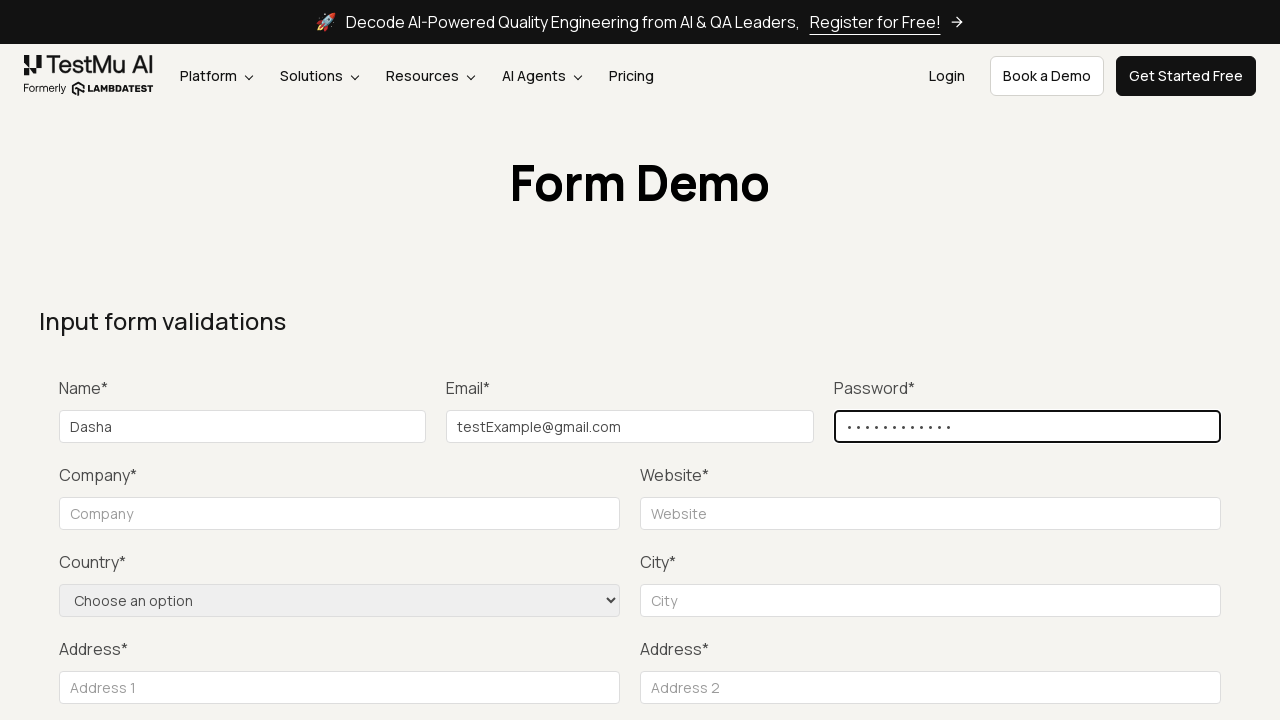

Filled company name field with 'LLC Happy' on [for="companyname"]~input[placeholder="Company"]
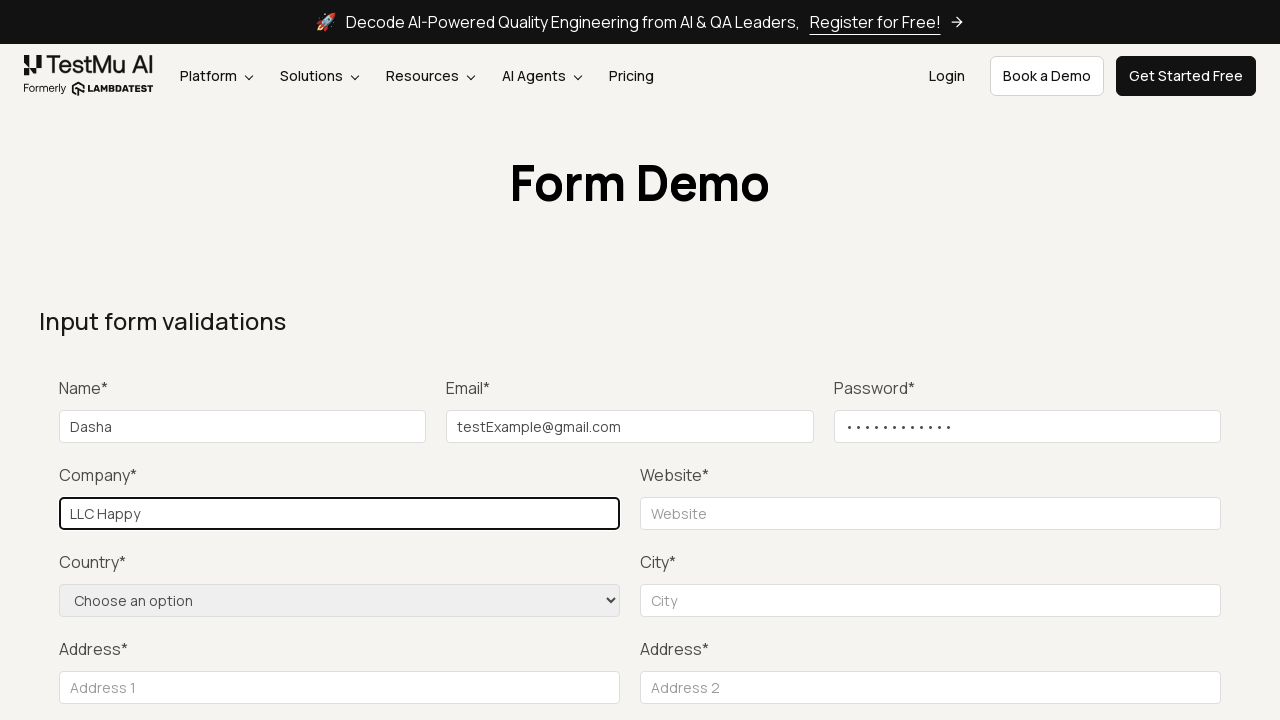

Selected 'United States' from country dropdown on select[name="country"]
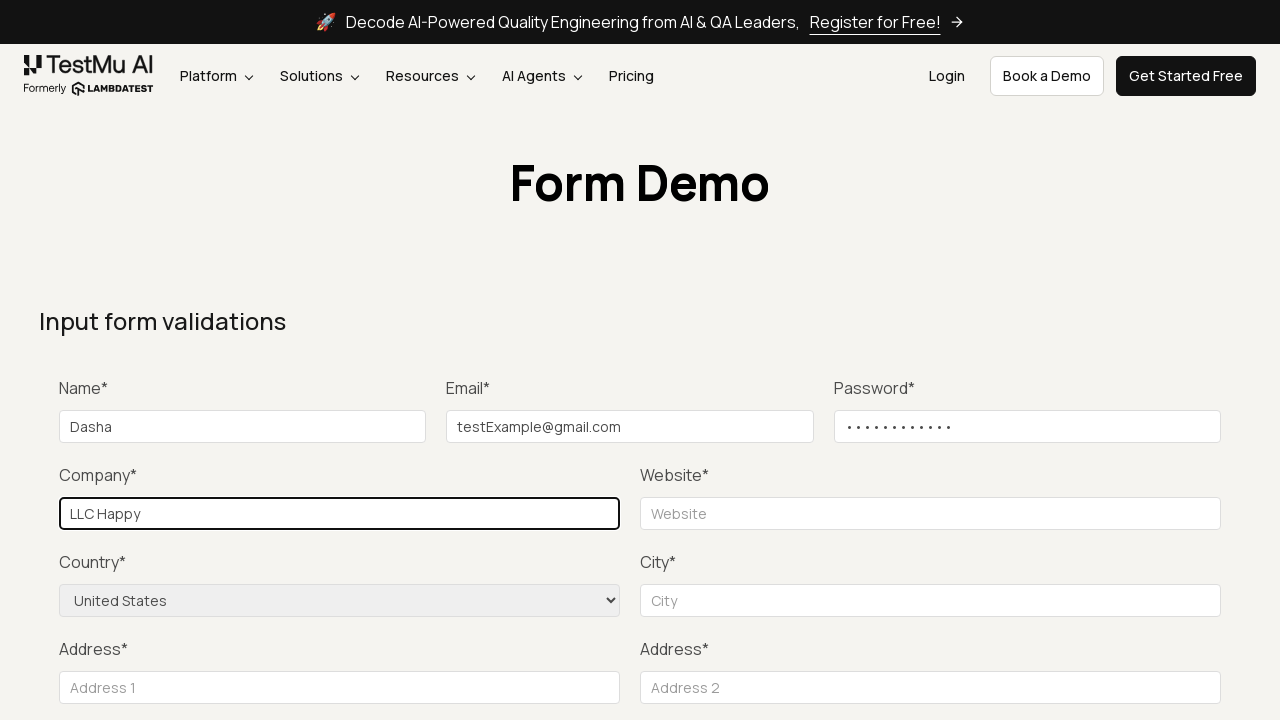

Filled city field with 'Orlando' on label:has-text("City*") ~ input#inputCity
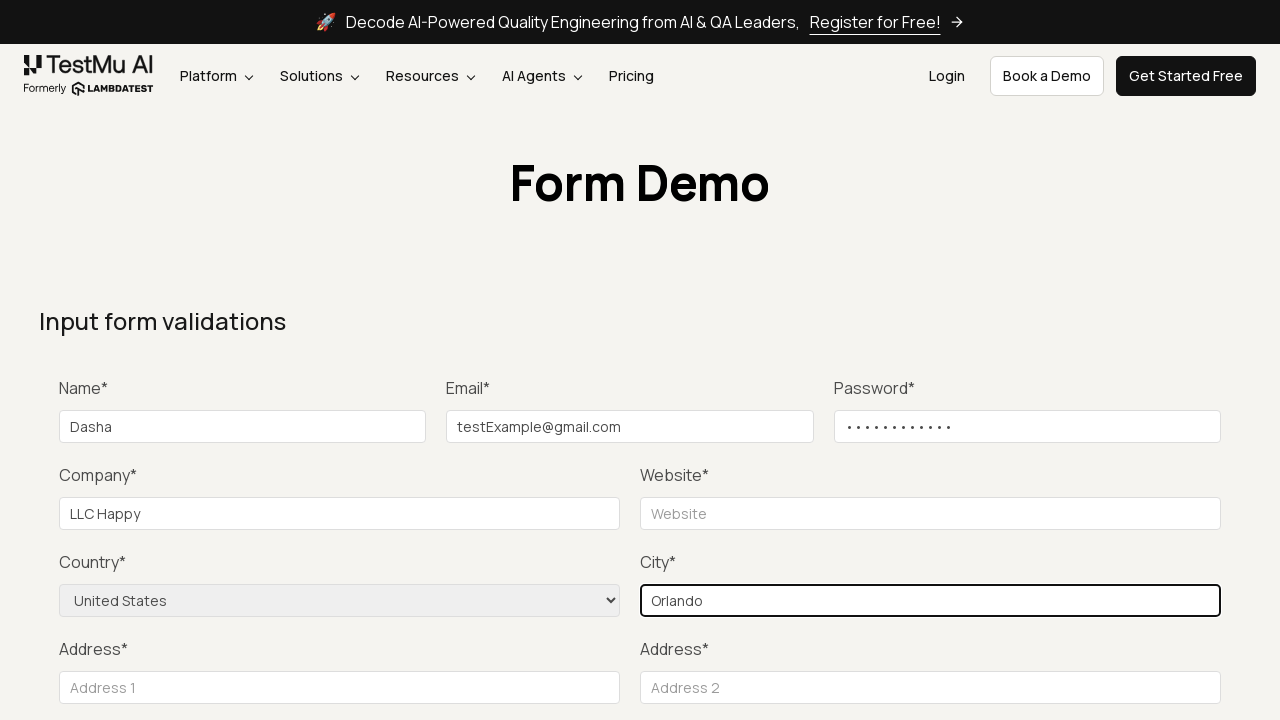

Filled address 1 field with 'Orlando' on internal:attr=[placeholder="Address 1"i]
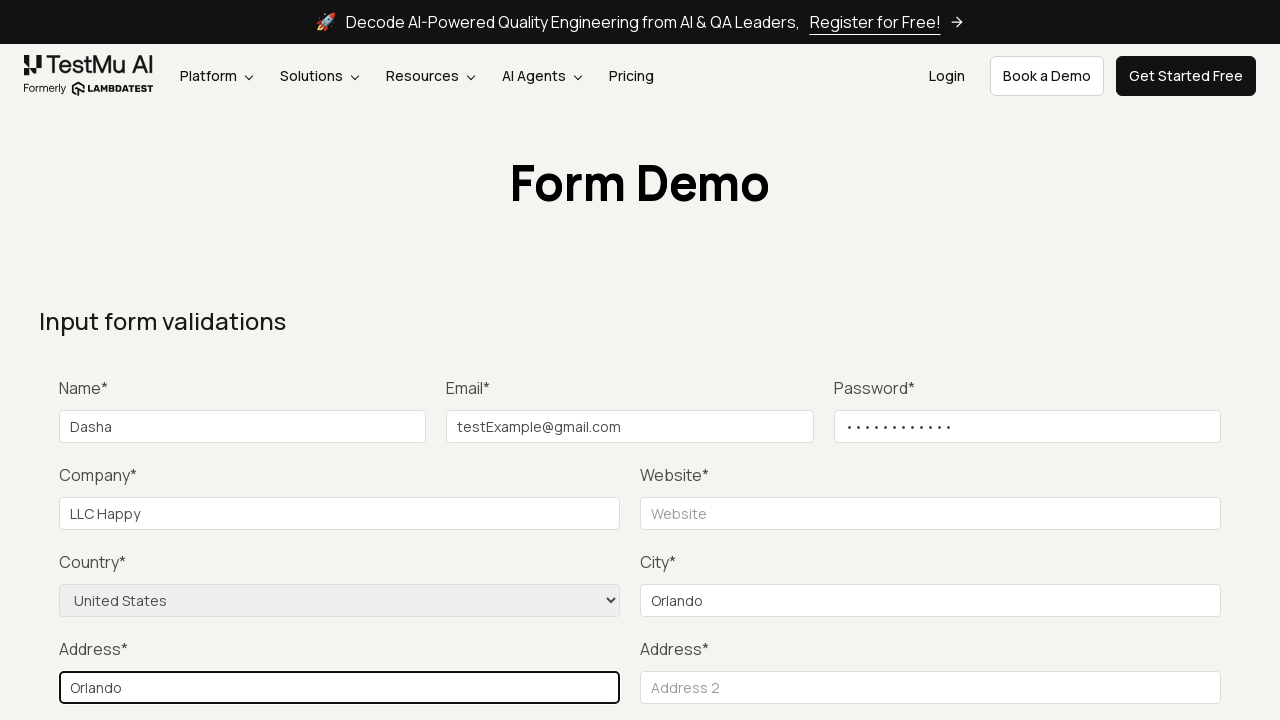

Filled address 2 field with 'Orlando street' on internal:role=textbox[name="Address 2"i]
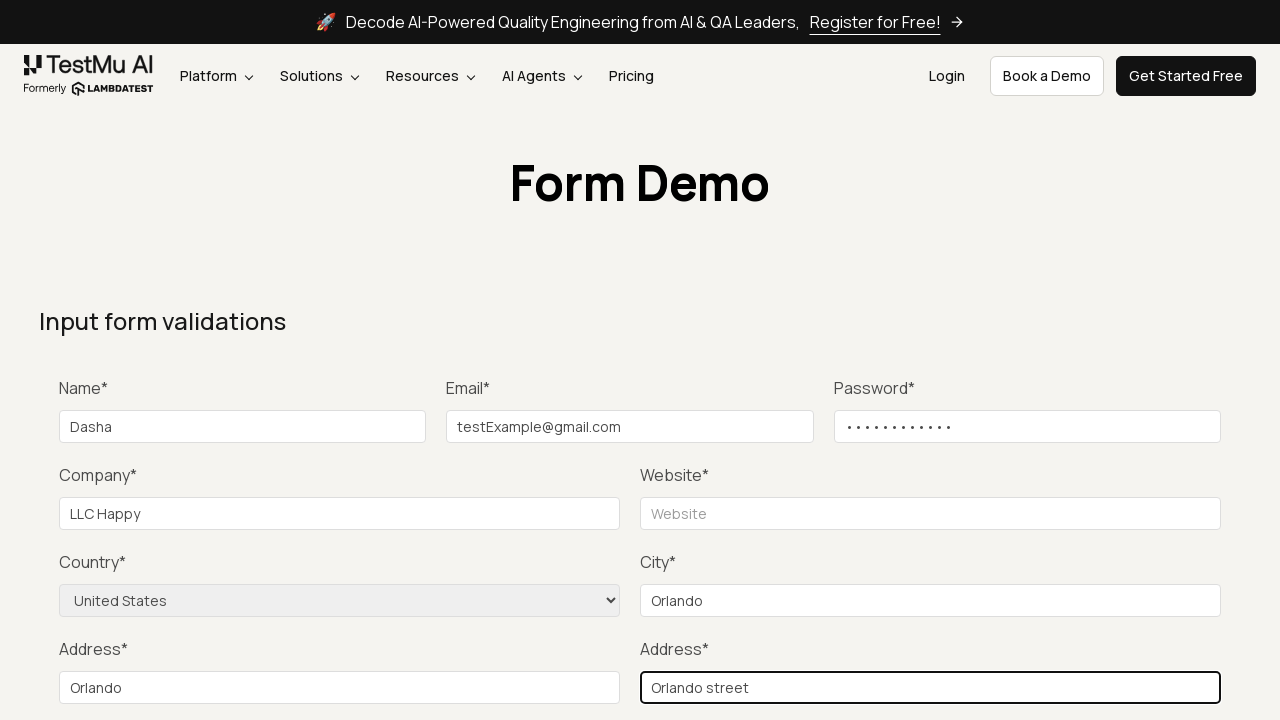

Filled zip code field with '11204' on internal:role=textbox[name="Zip code"i]
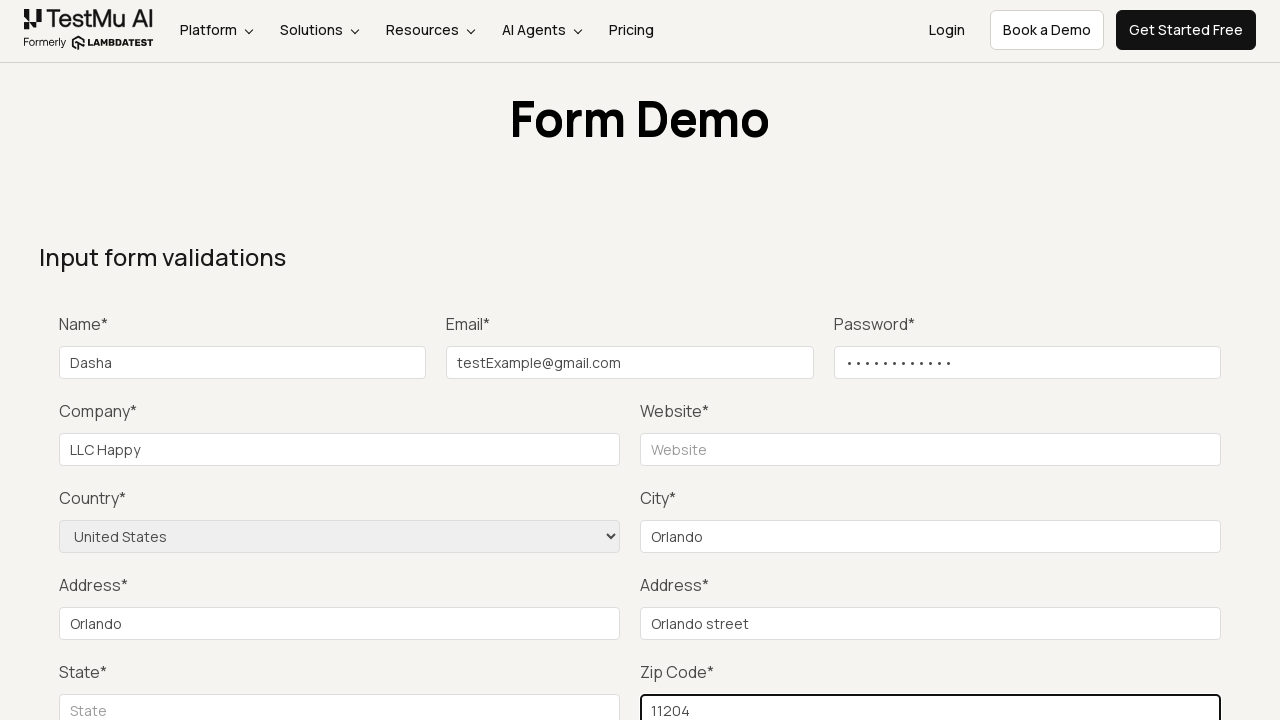

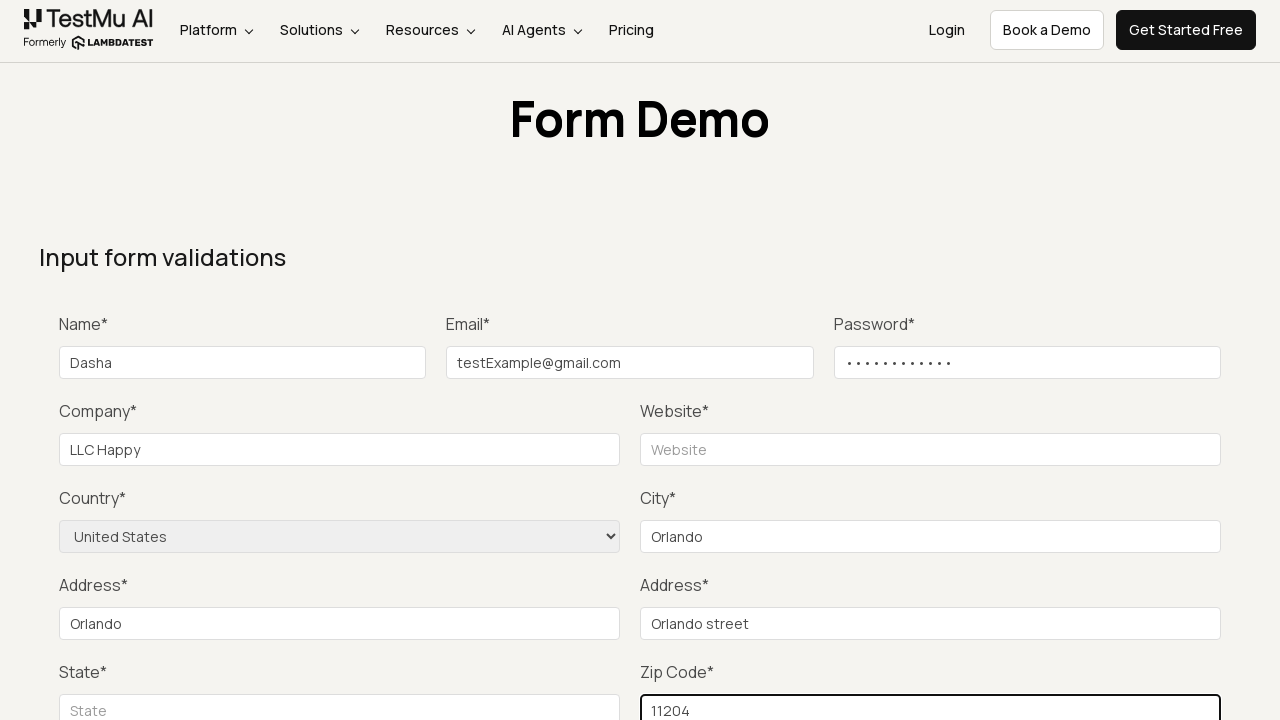